Tests double-click functionality on W3Schools by switching to an iframe, double-clicking on text, and verifying the text color changes to red.

Starting URL: https://www.w3schools.com/tags/tryit.asp?filename=tryhtml5_ev_ondblclick2

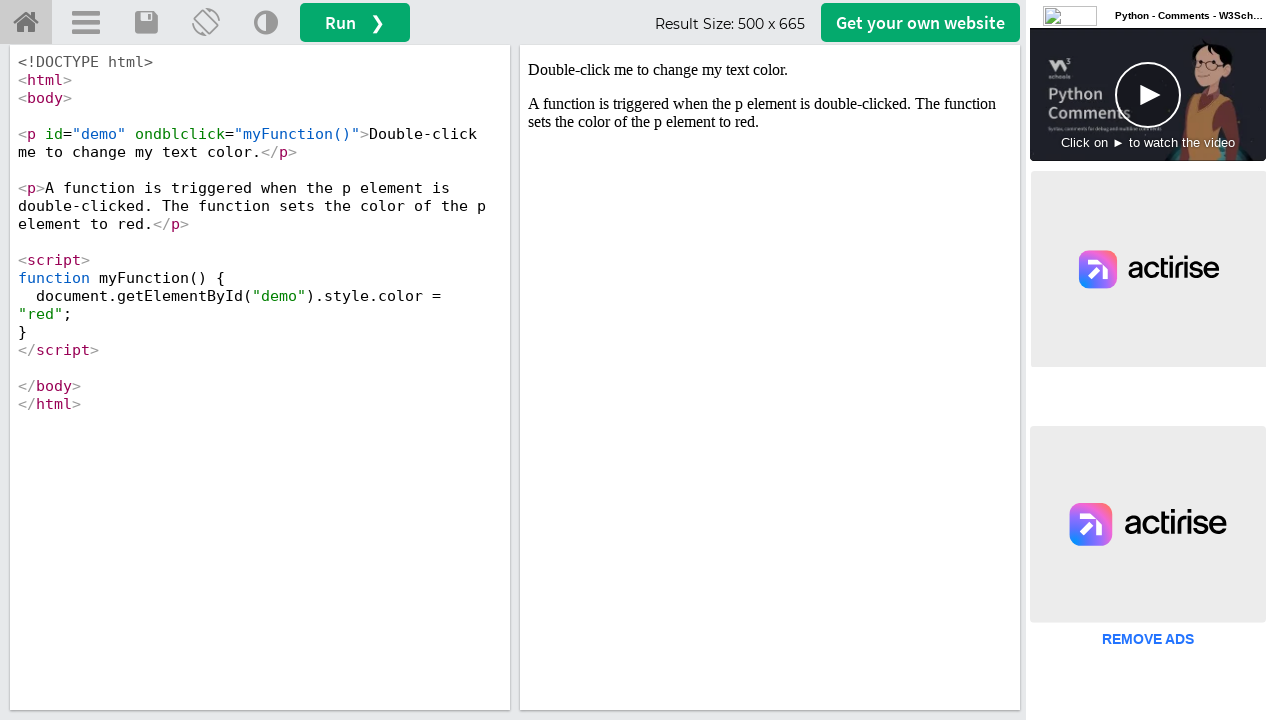

Located iframe with ID 'iframeResult'
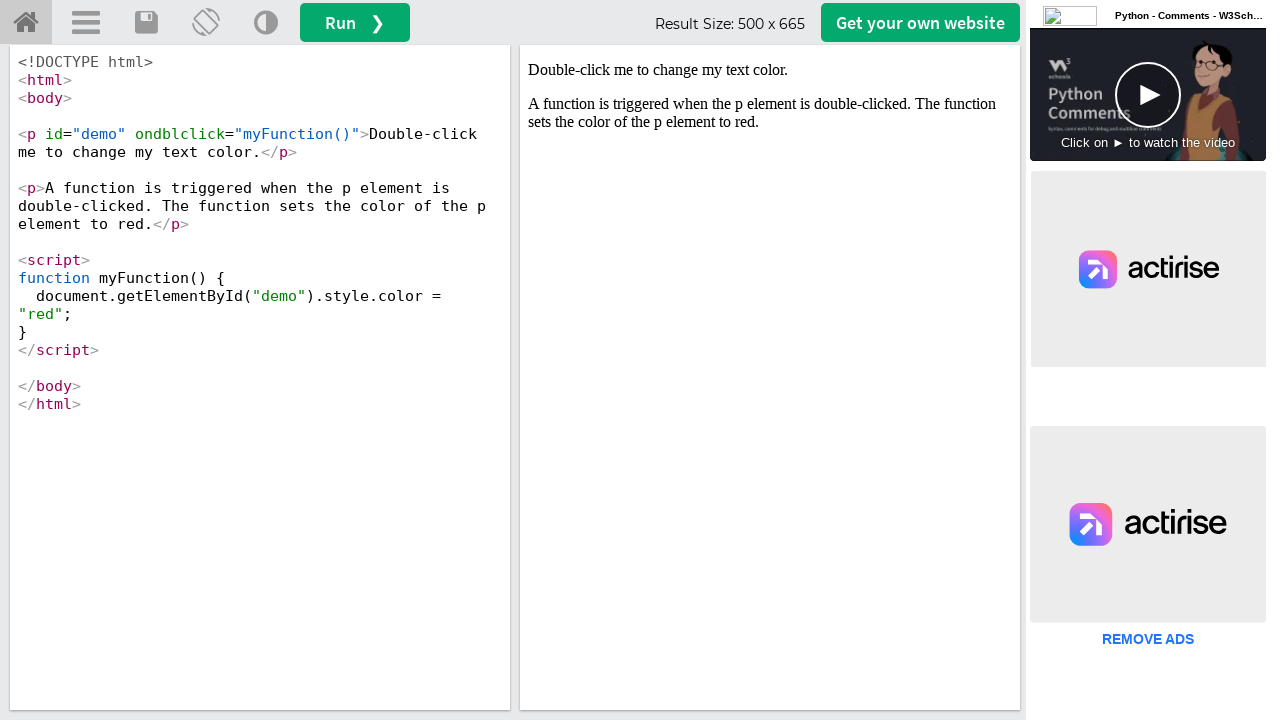

Located text element 'p#demo' within iframe
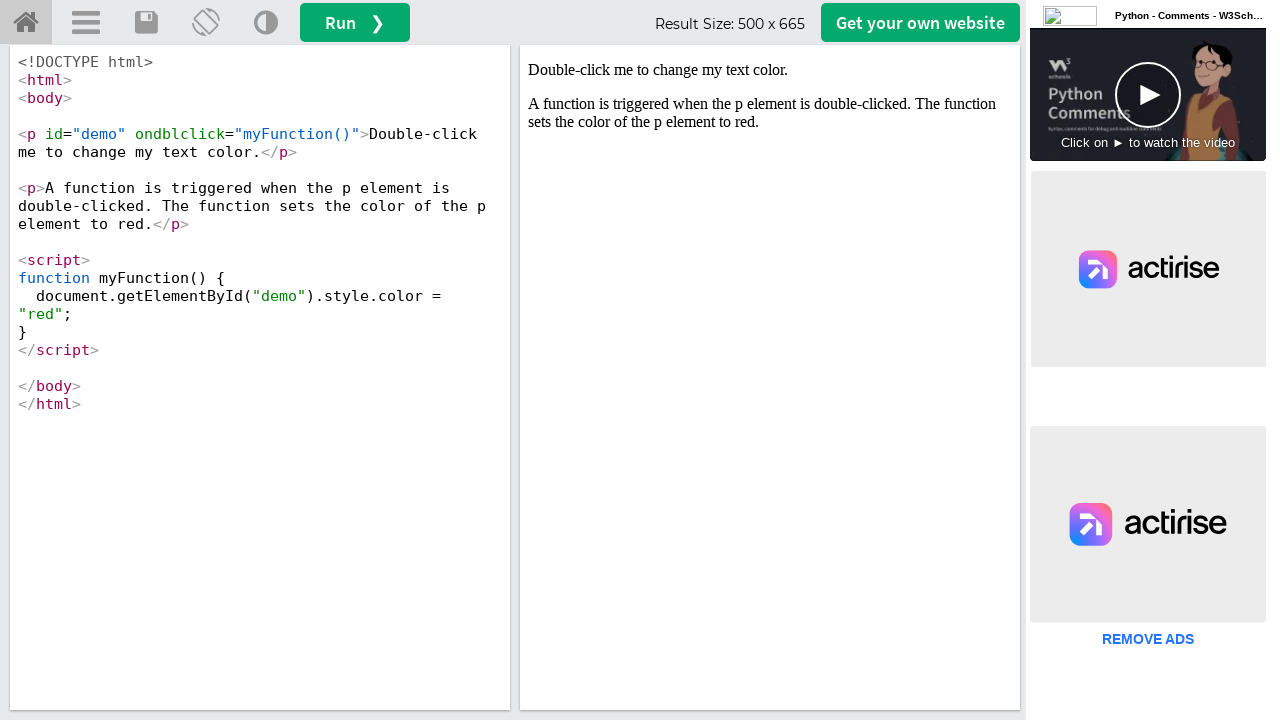

Double-clicked on text element to trigger ondblclick event at (770, 70) on #iframeResult >> internal:control=enter-frame >> p#demo
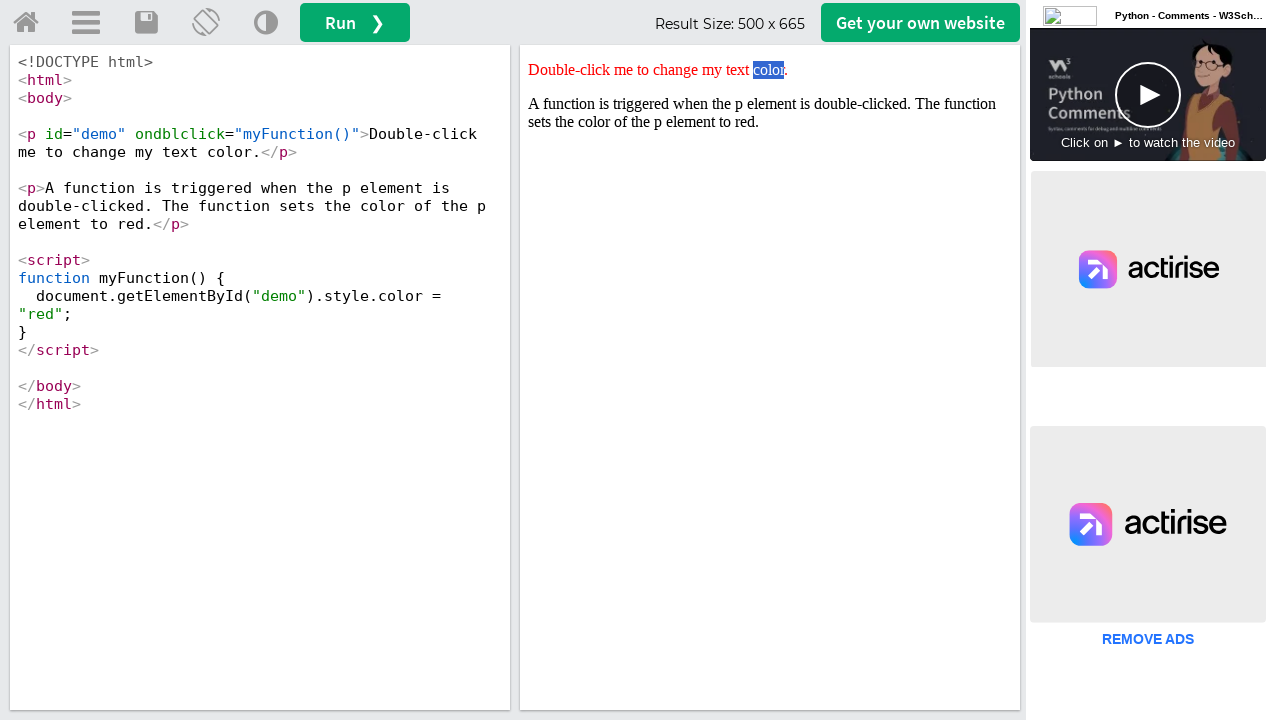

Retrieved style attribute from text element
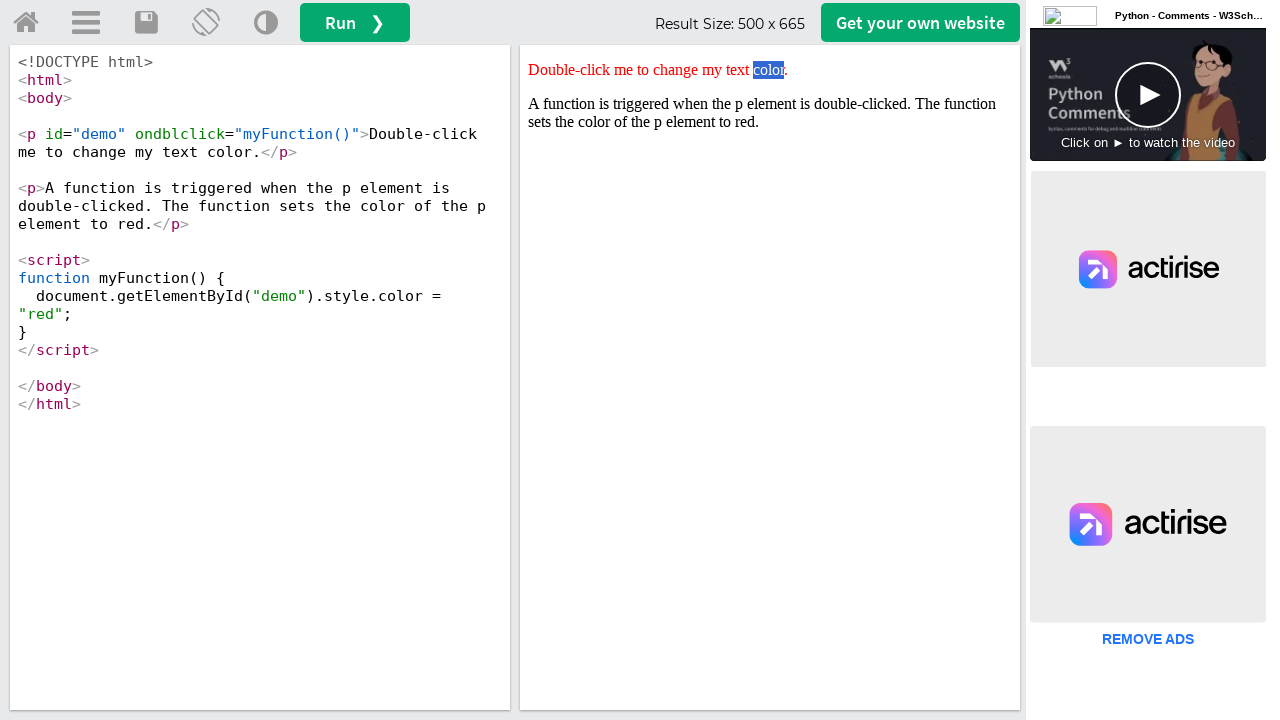

Verified that text color changed to red in style attribute
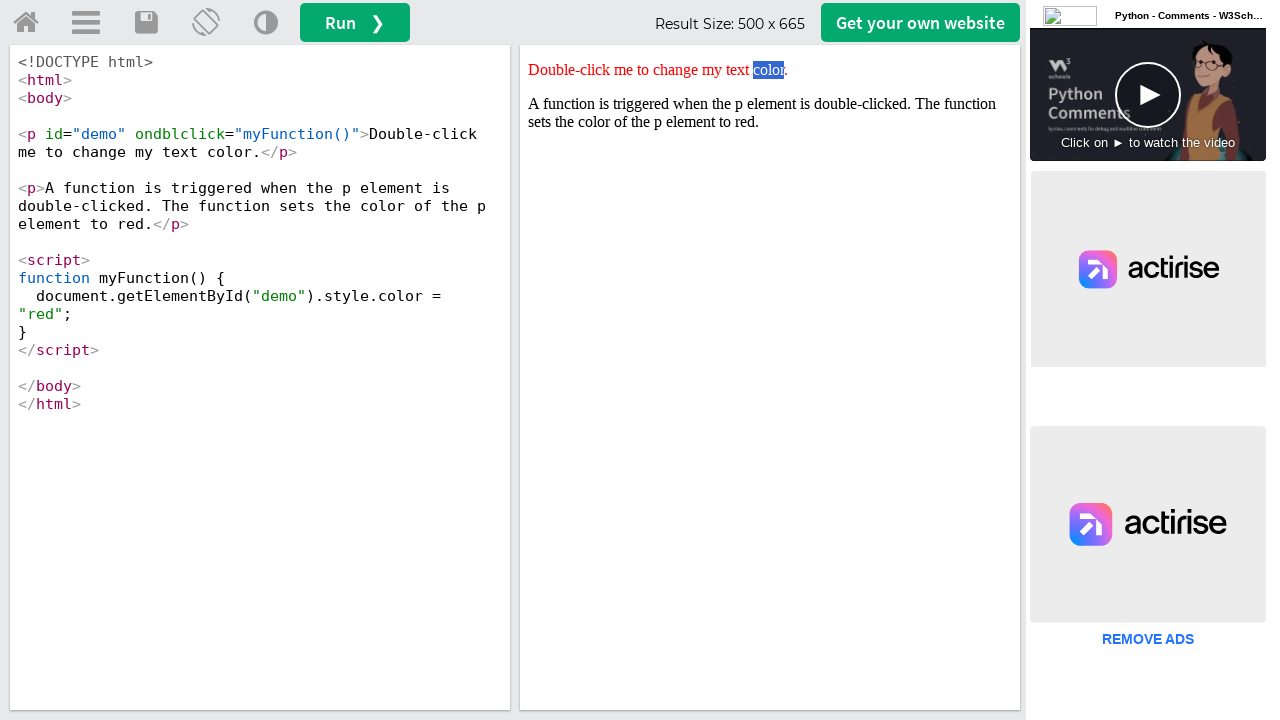

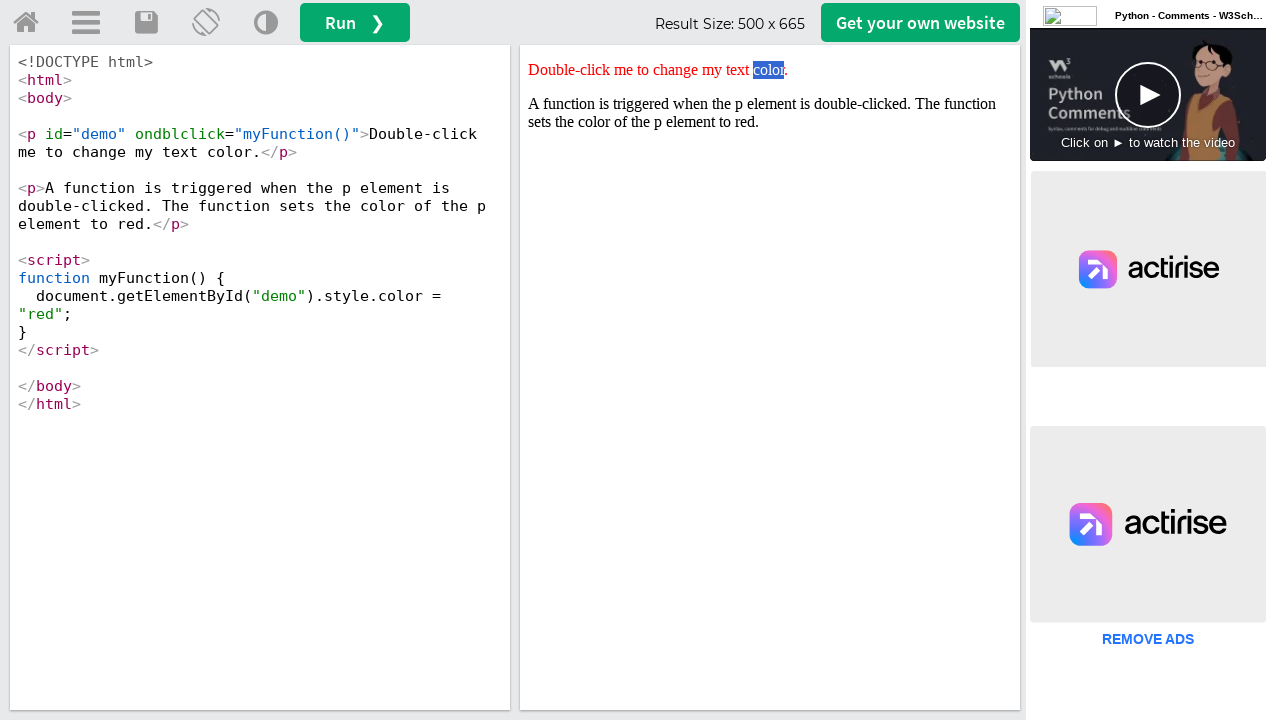